Tests movie/serial favorites form with numeric inputs to verify the form accepts numbers as valid input

Starting URL: https://lm.skillbox.cc/qa_tester/module07/practice3/

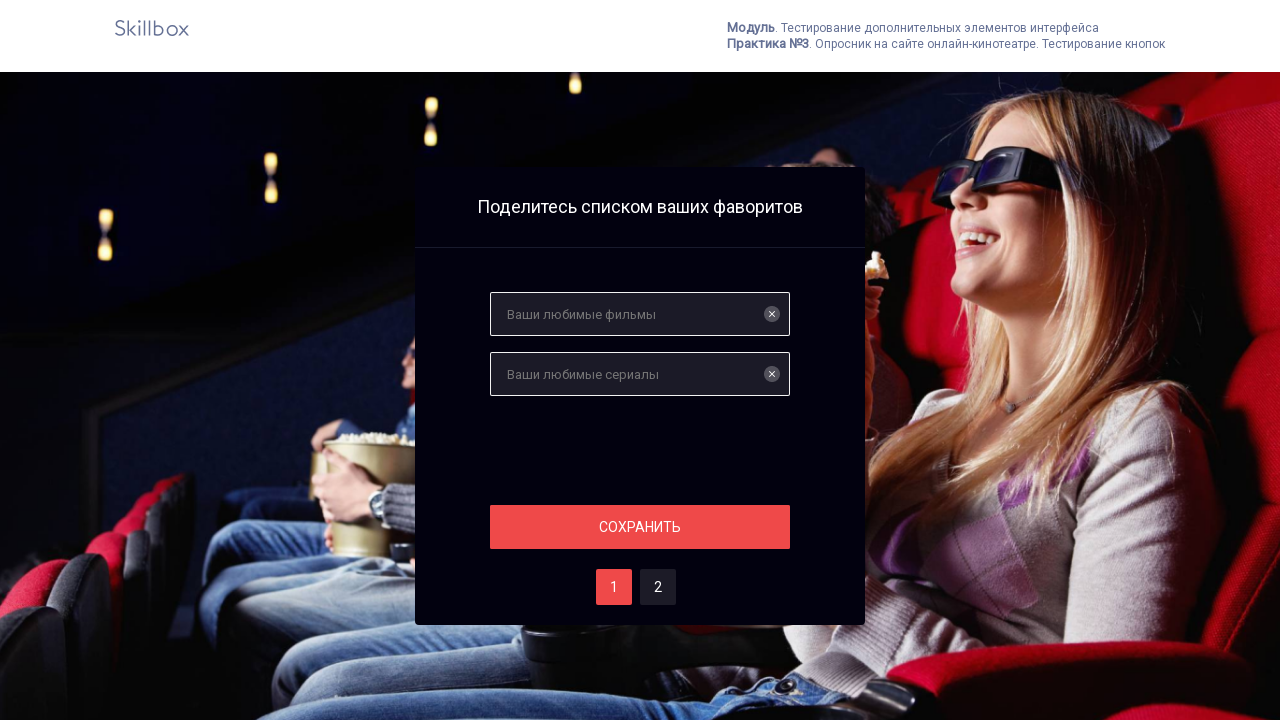

Entered numeric value '214124' in films field on #films
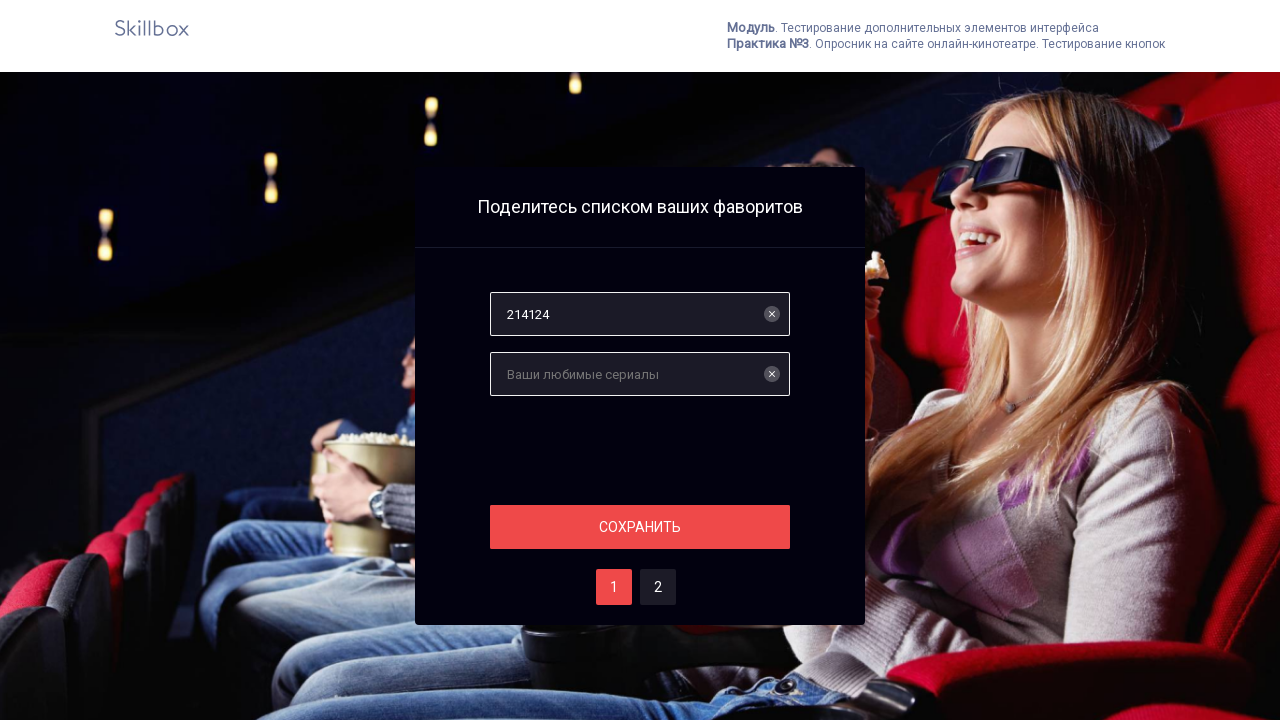

Entered numeric value '124121' in serials field on #serials
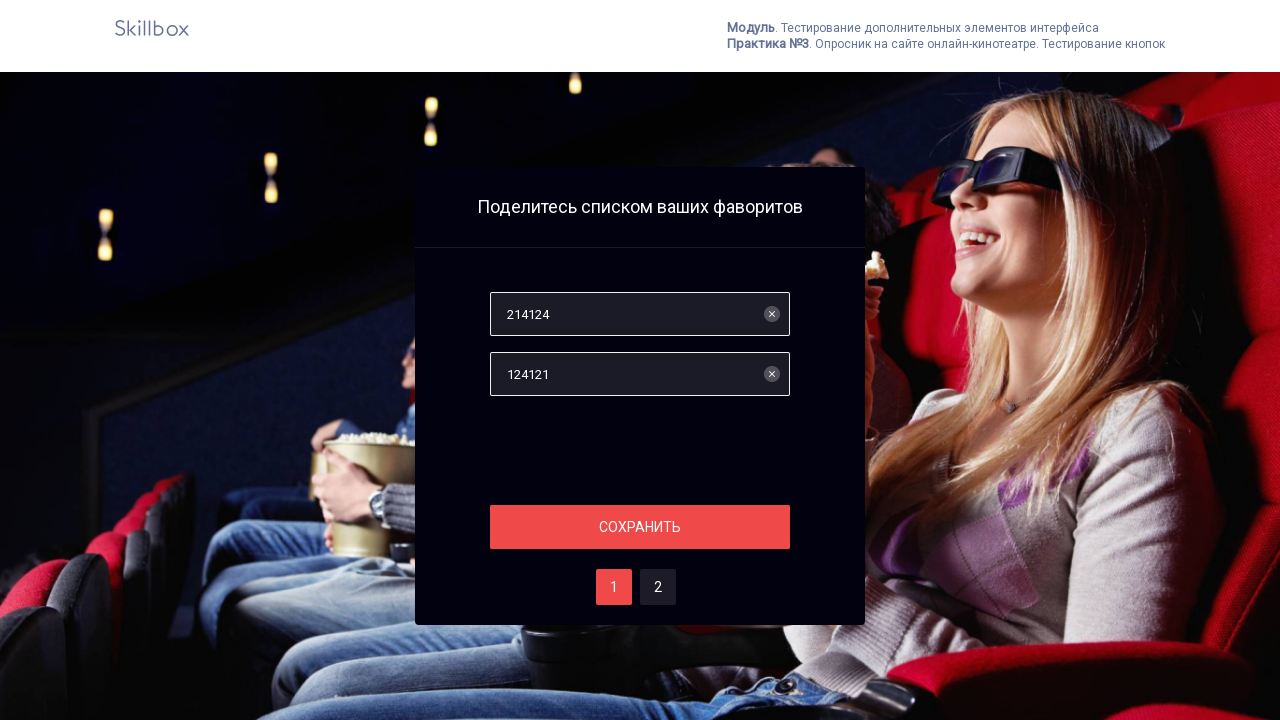

Clicked save button to submit numeric values at (640, 527) on #save
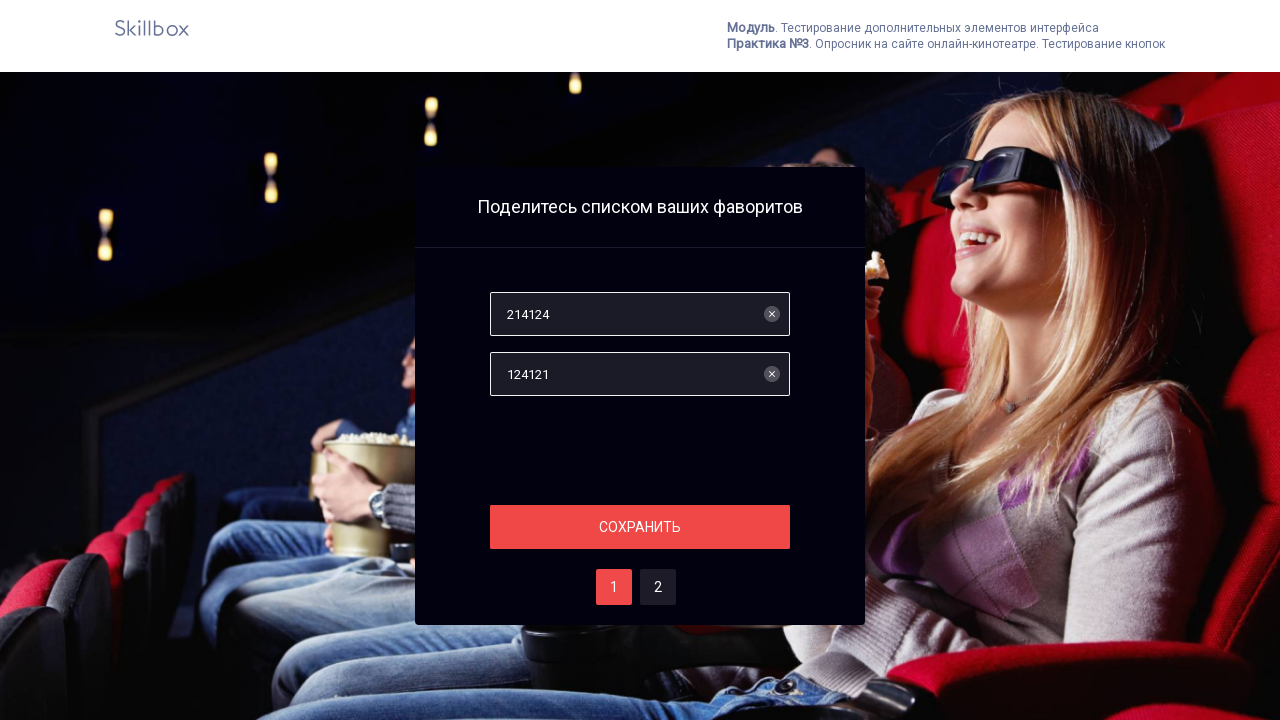

Clicked second page/option button at (658, 587) on #two
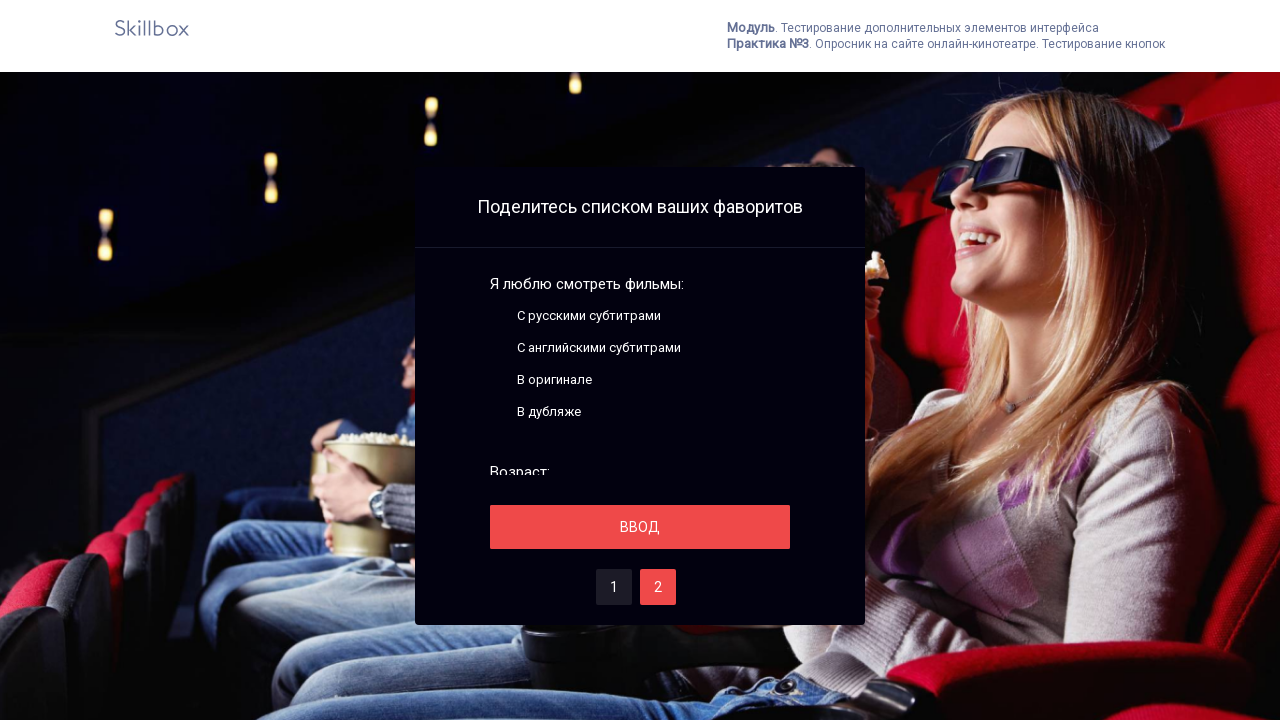

Clicked save button on second page at (640, 527) on #save
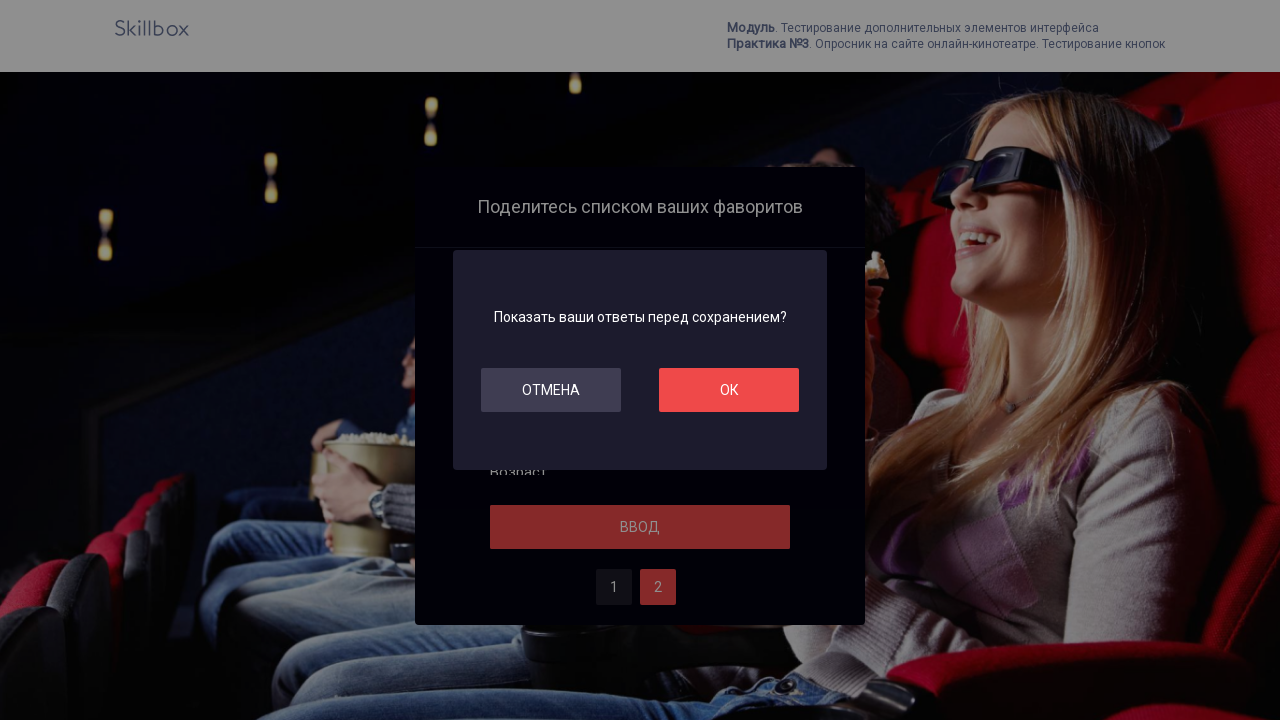

Clicked OK button to confirm submission at (729, 390) on #ok
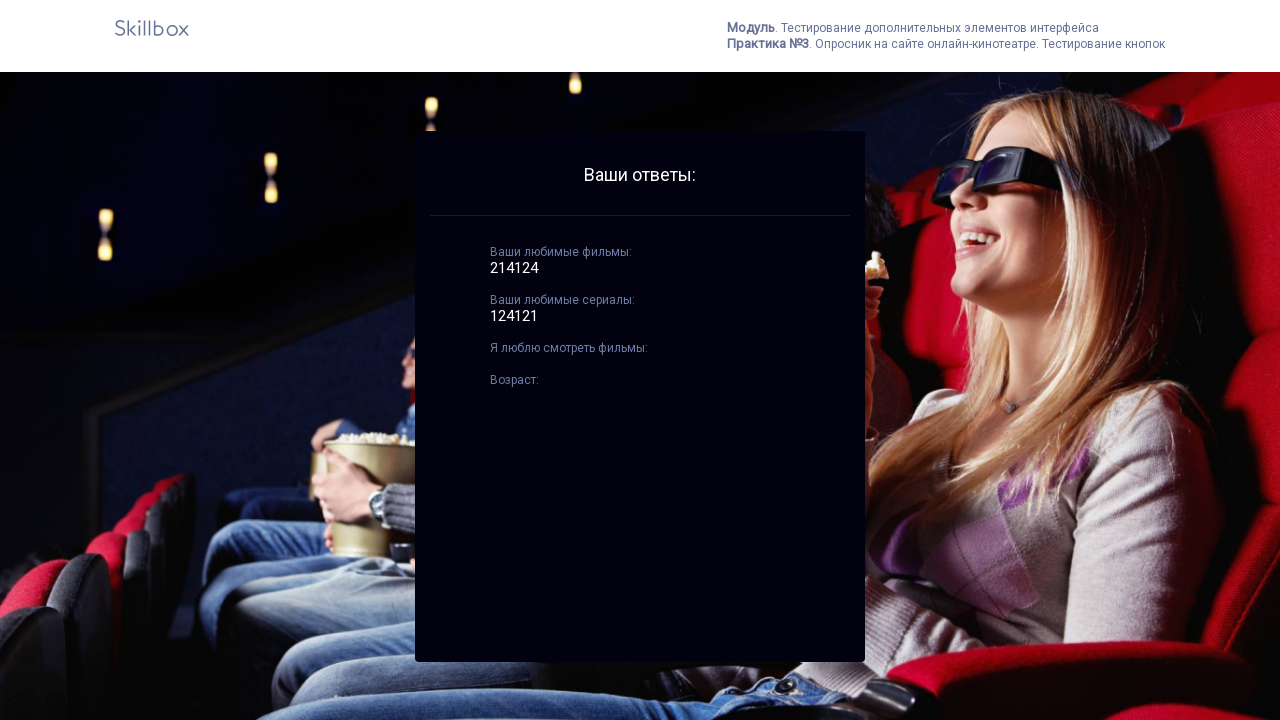

Best films results section loaded
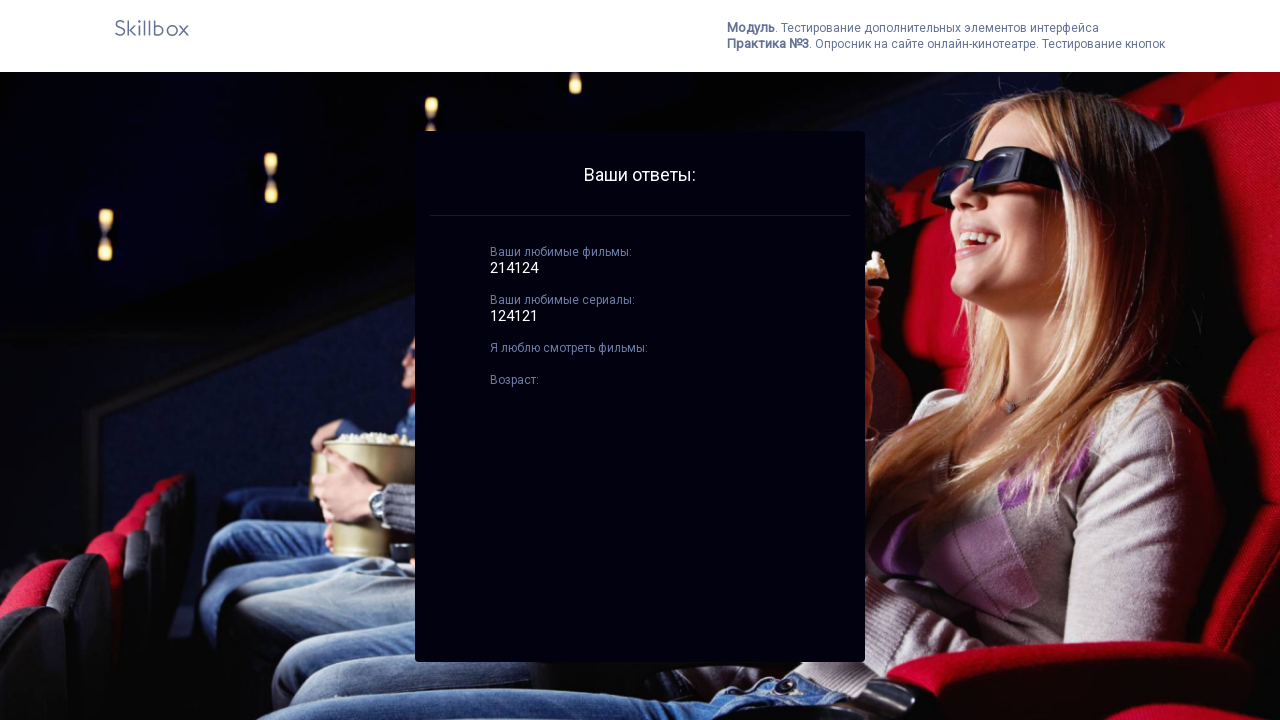

Best serials results section loaded
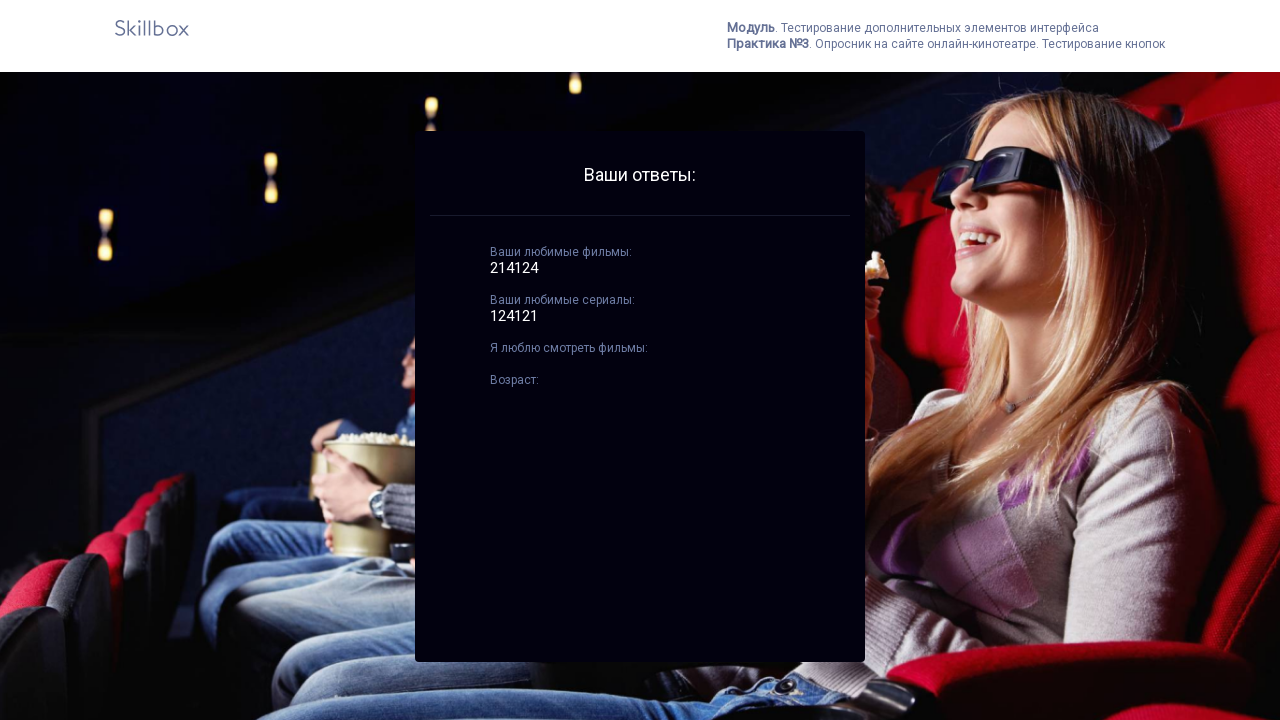

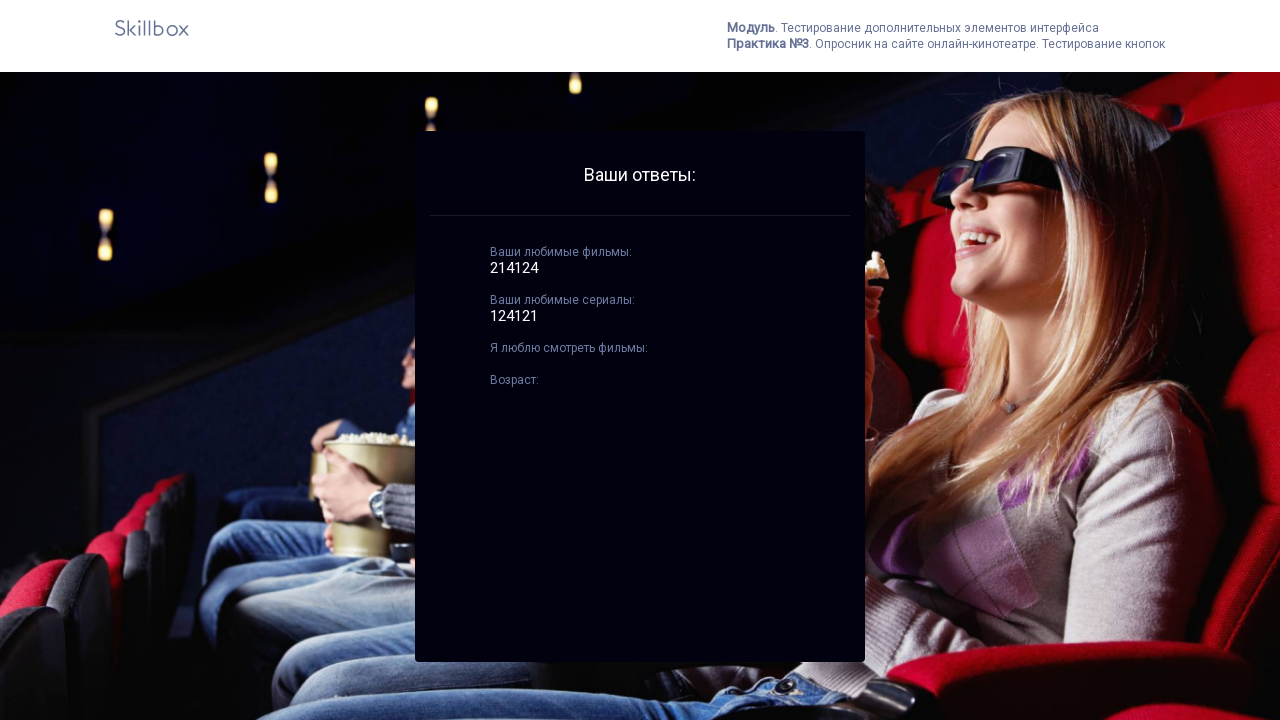